Tests radio button functionality by clicking the Hockey radio button and verifying its selection state

Starting URL: https://practice.cydeo.com/radio_buttons

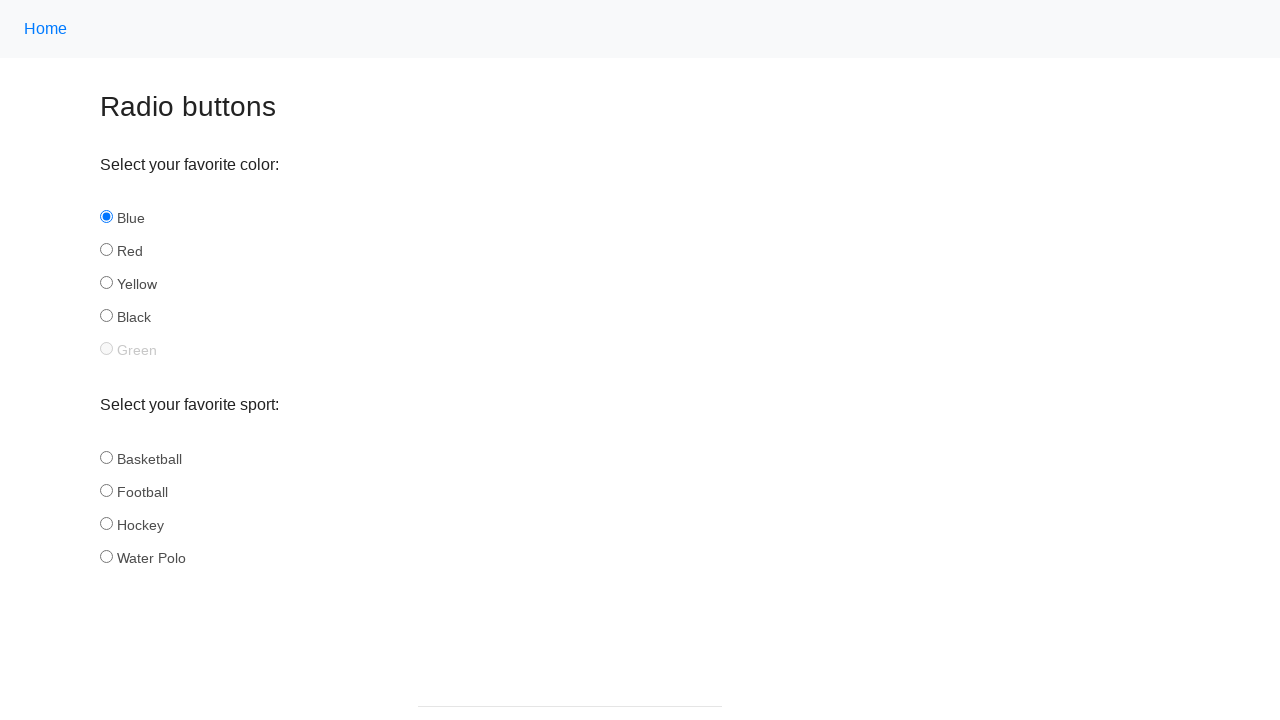

Clicked the Hockey radio button at (106, 523) on input#hockey
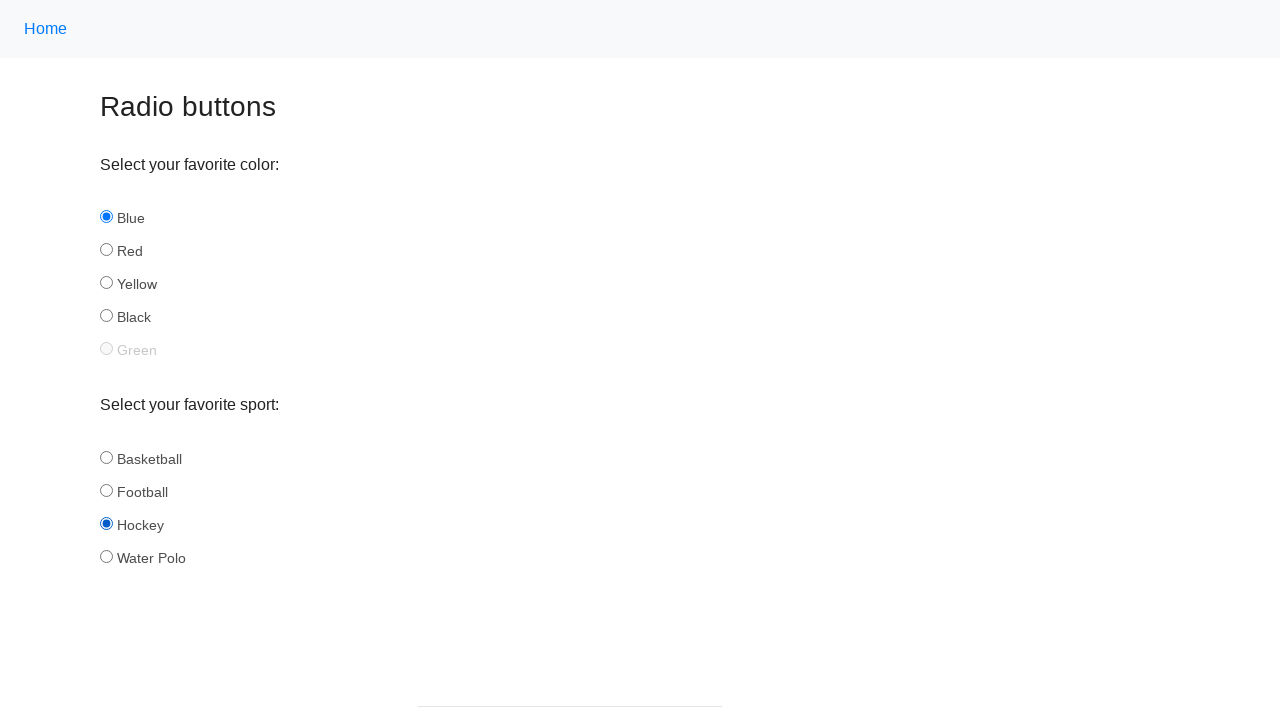

Verified that the Hockey radio button is selected
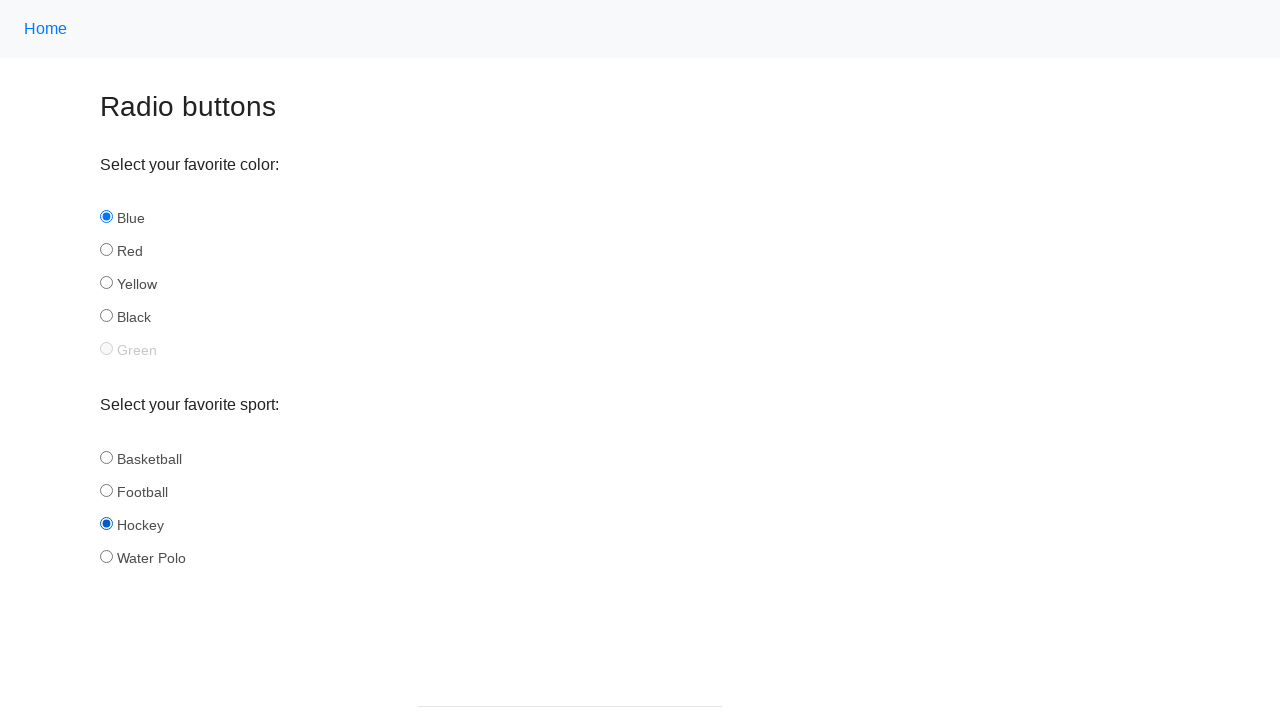

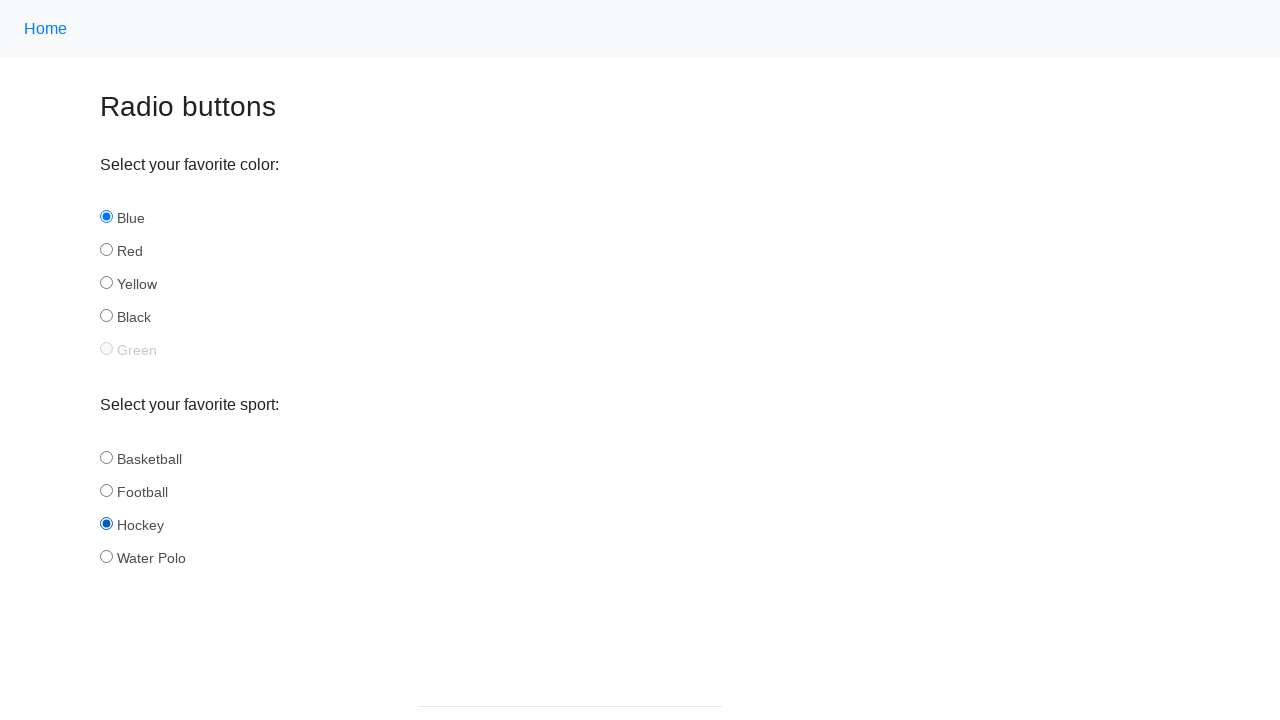